Tests window handling functionality by opening a new window via a link, verifying content in the new window, then closing it and returning to the original window

Starting URL: https://the-internet.herokuapp.com/windows

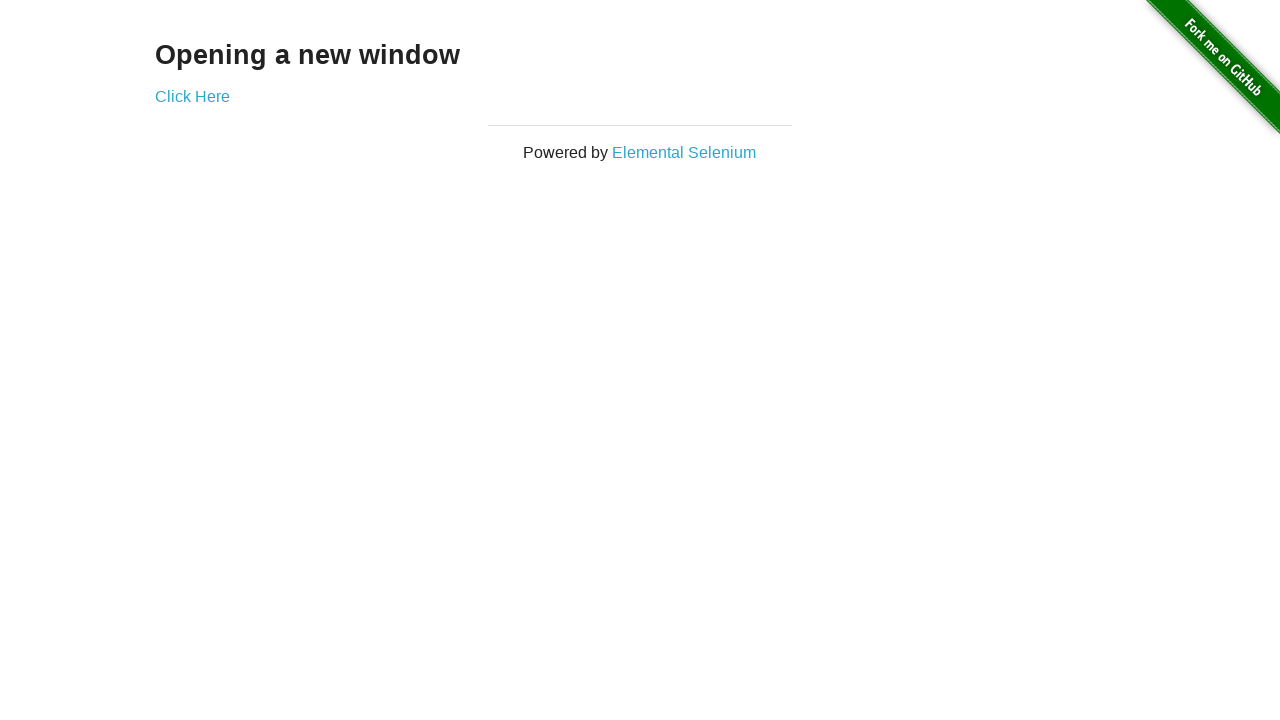

Verified page title is 'The Internet'
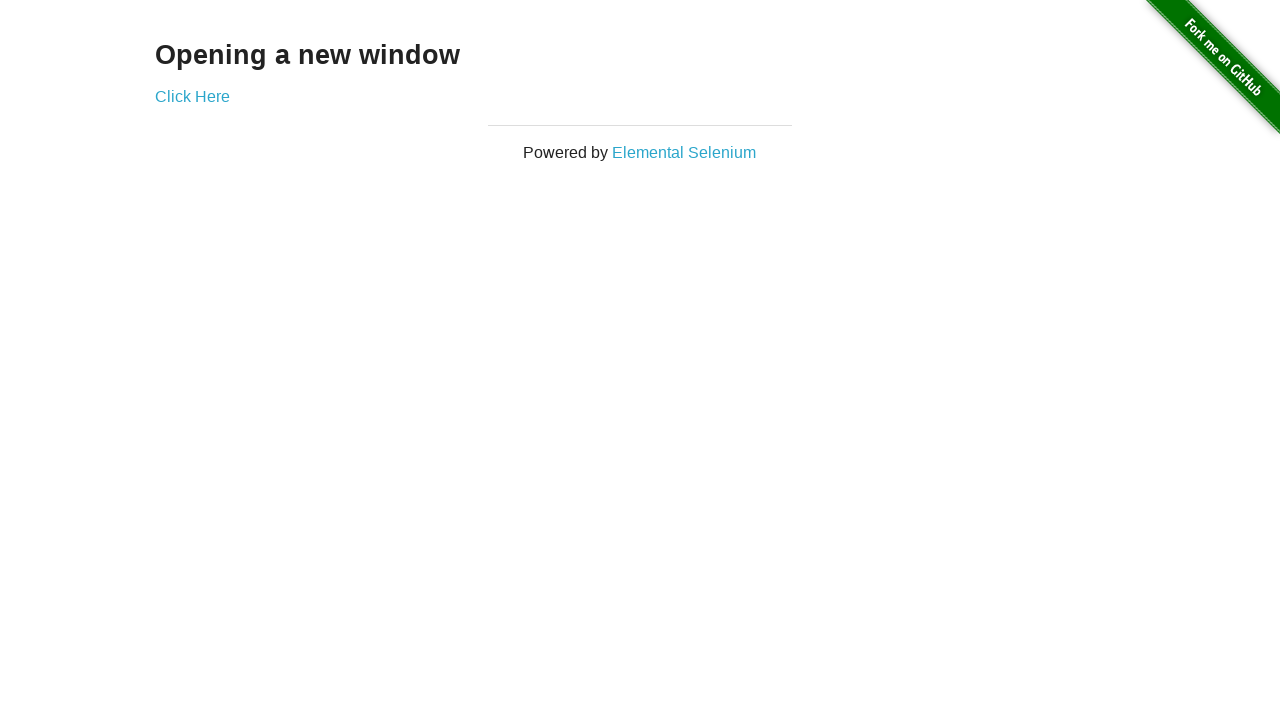

Clicked 'Click Here' link to open new window at (192, 96) on text='Click Here'
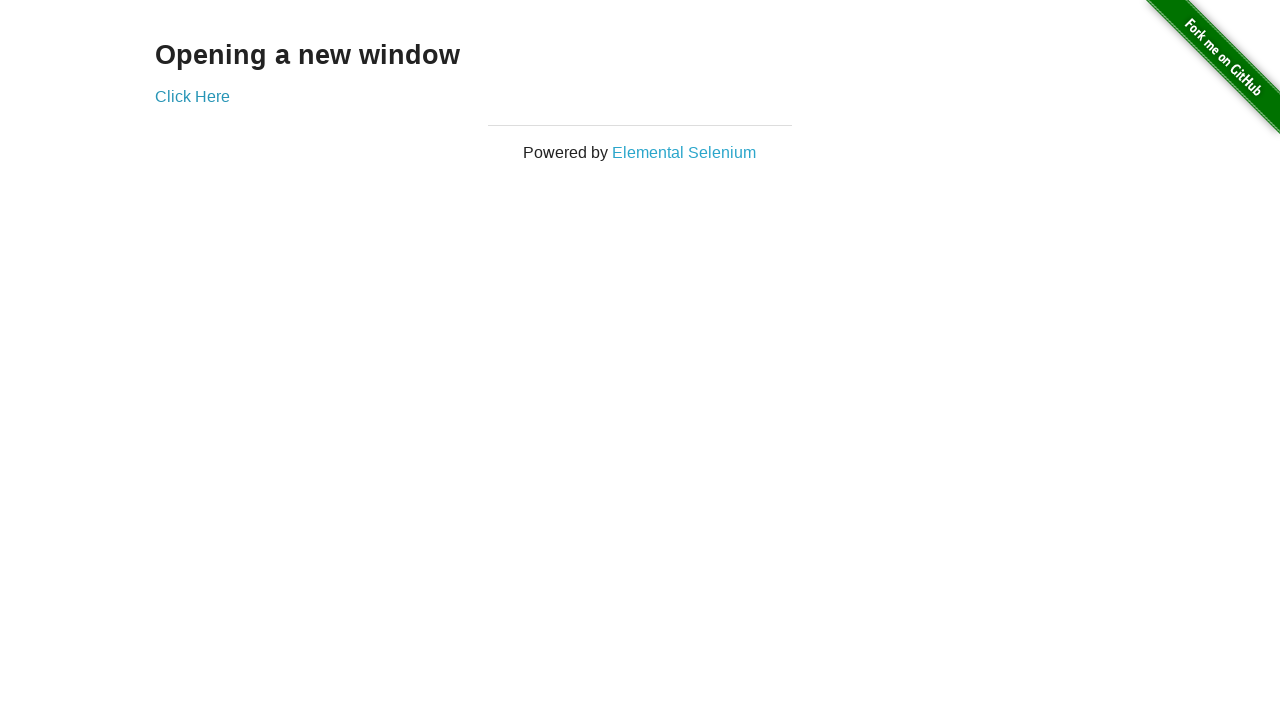

New window opened and captured
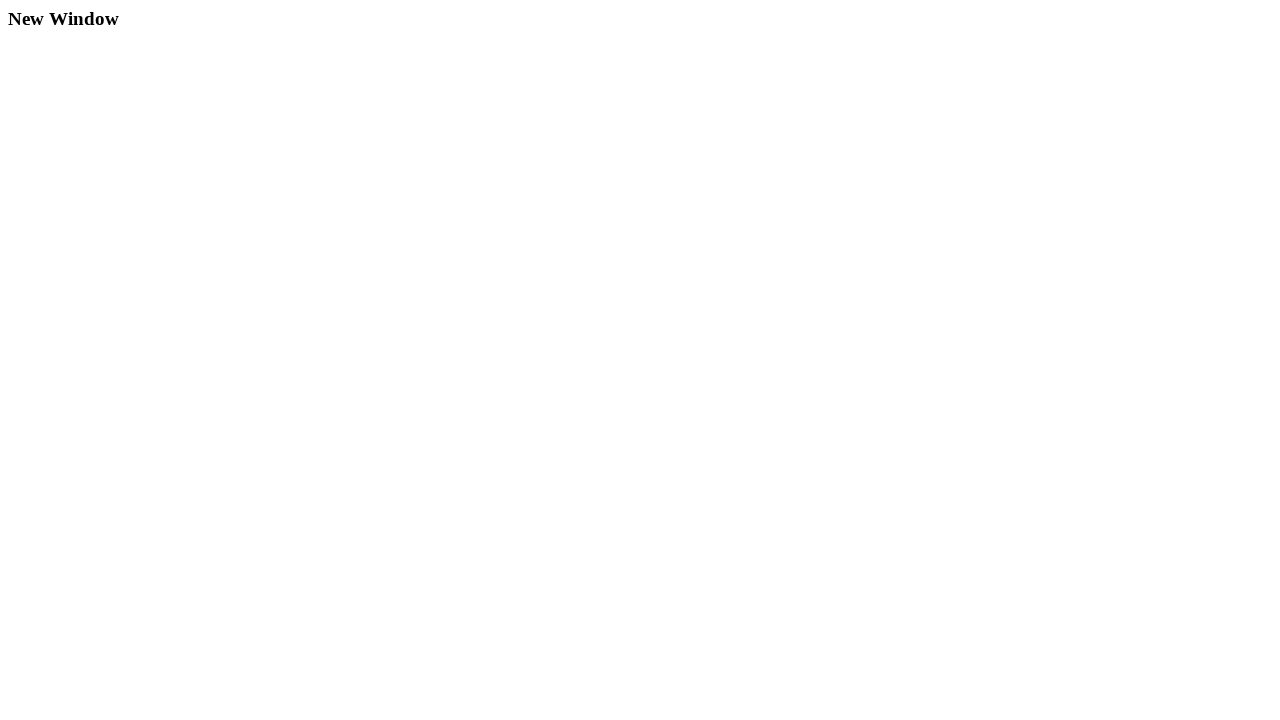

New page finished loading
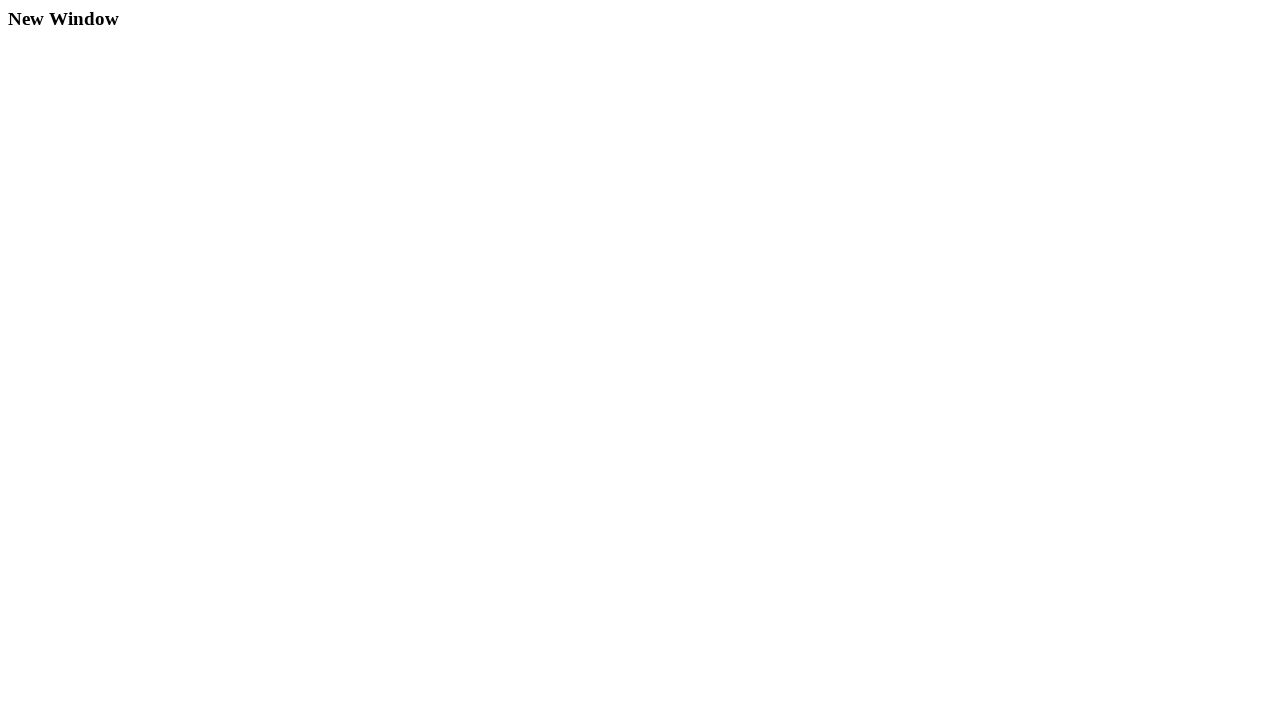

Verified new window contains heading 'New Window'
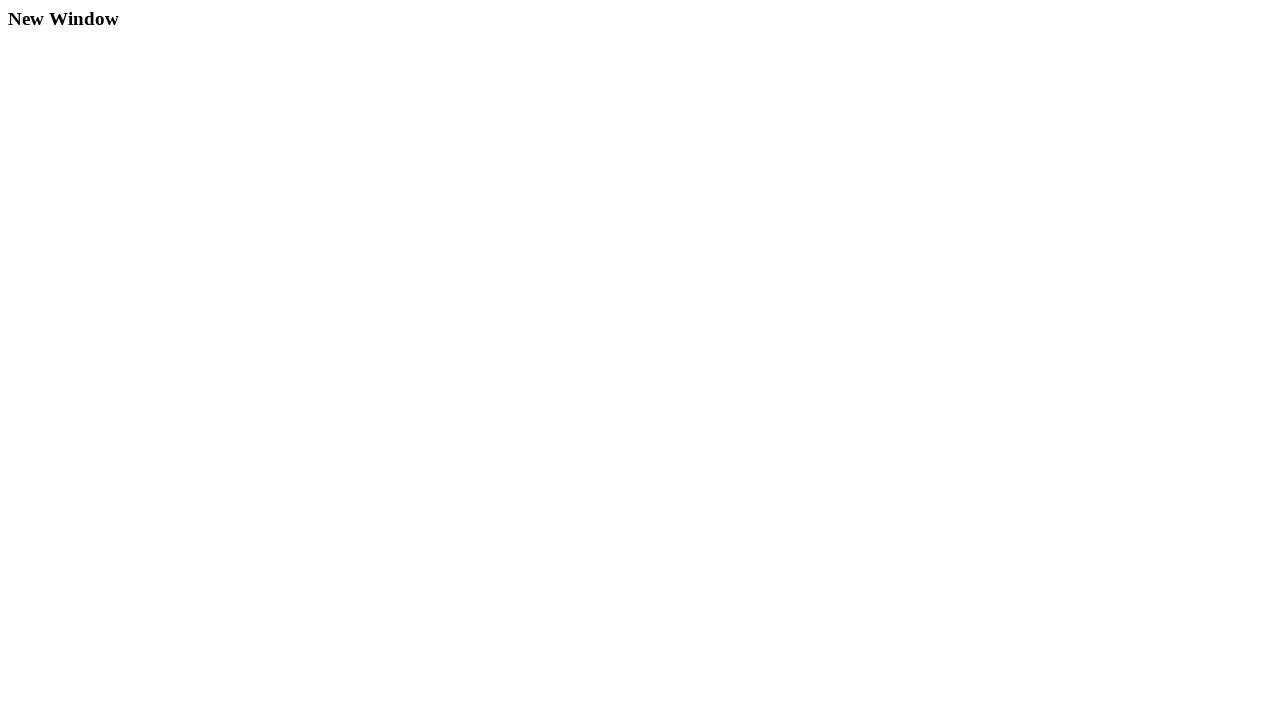

Verified new window title is 'New Window'
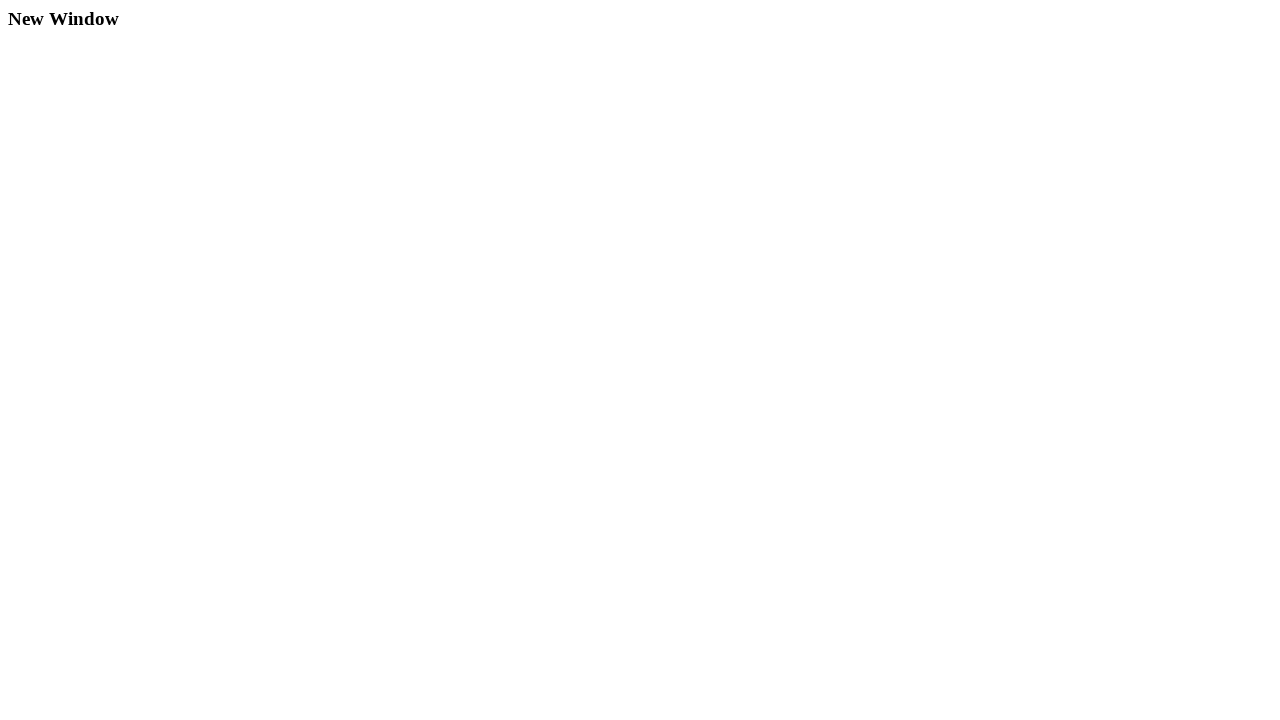

Closed the new window
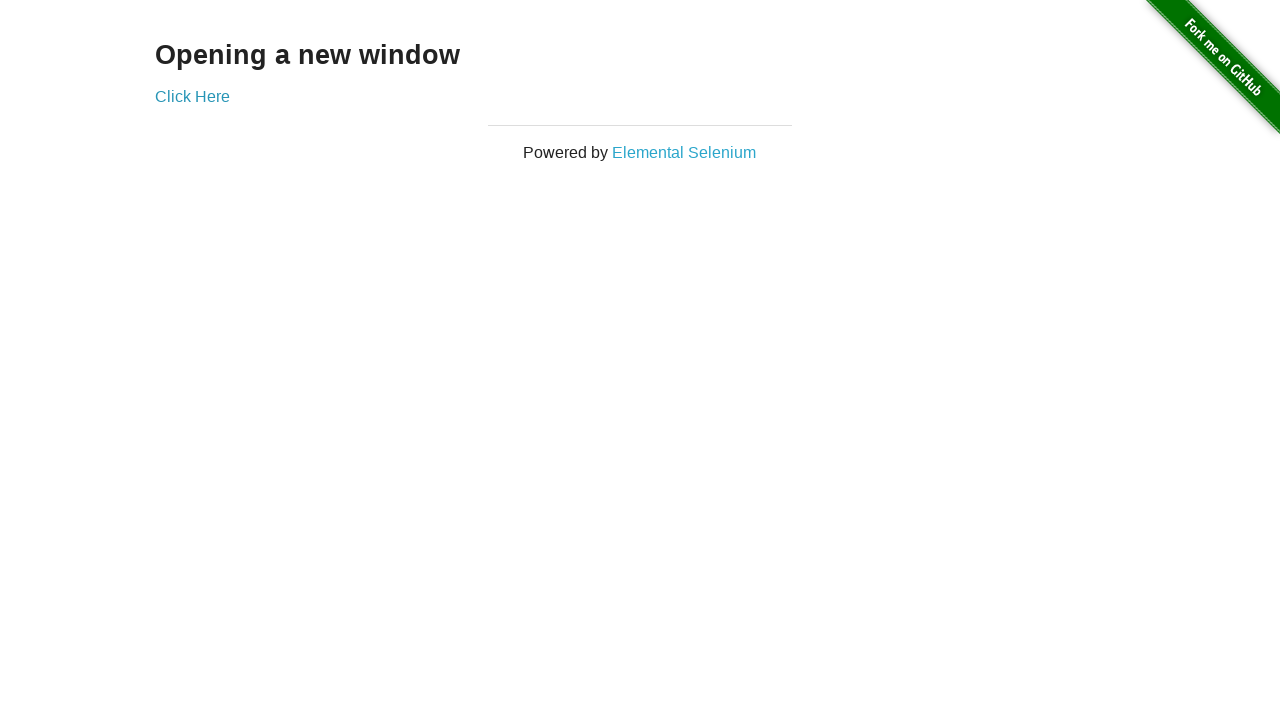

Verified return to original page with title 'The Internet'
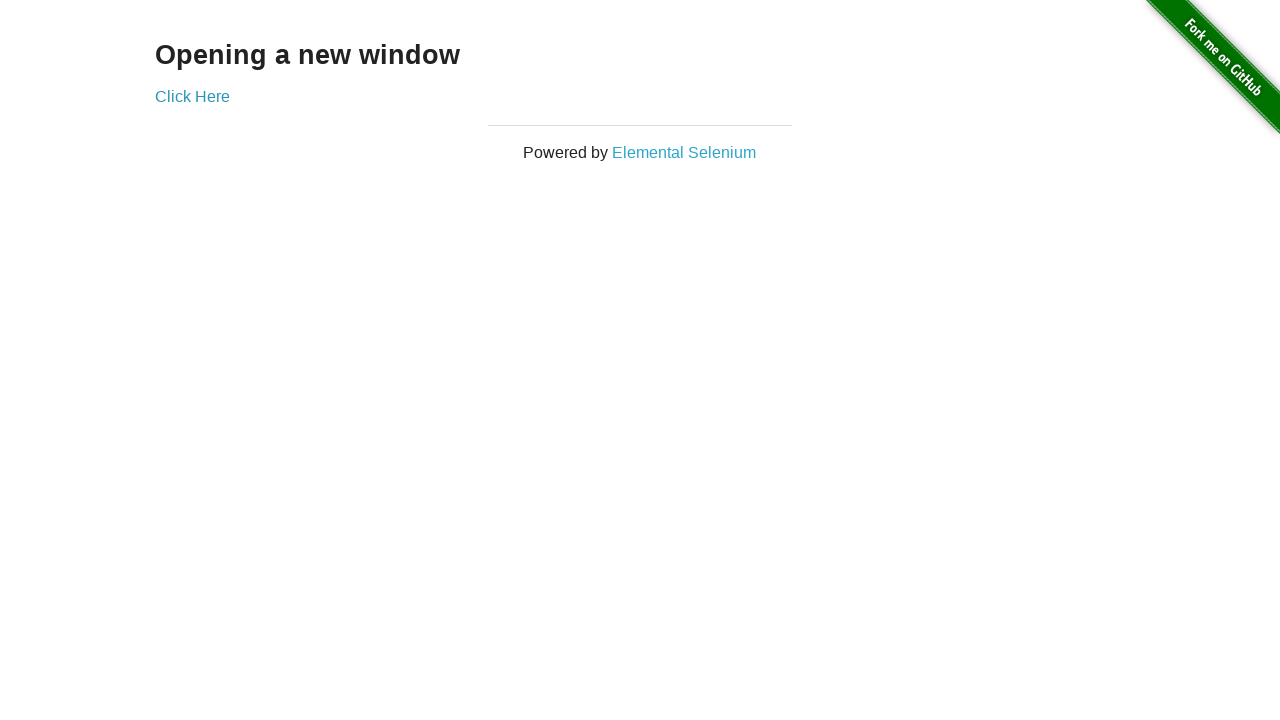

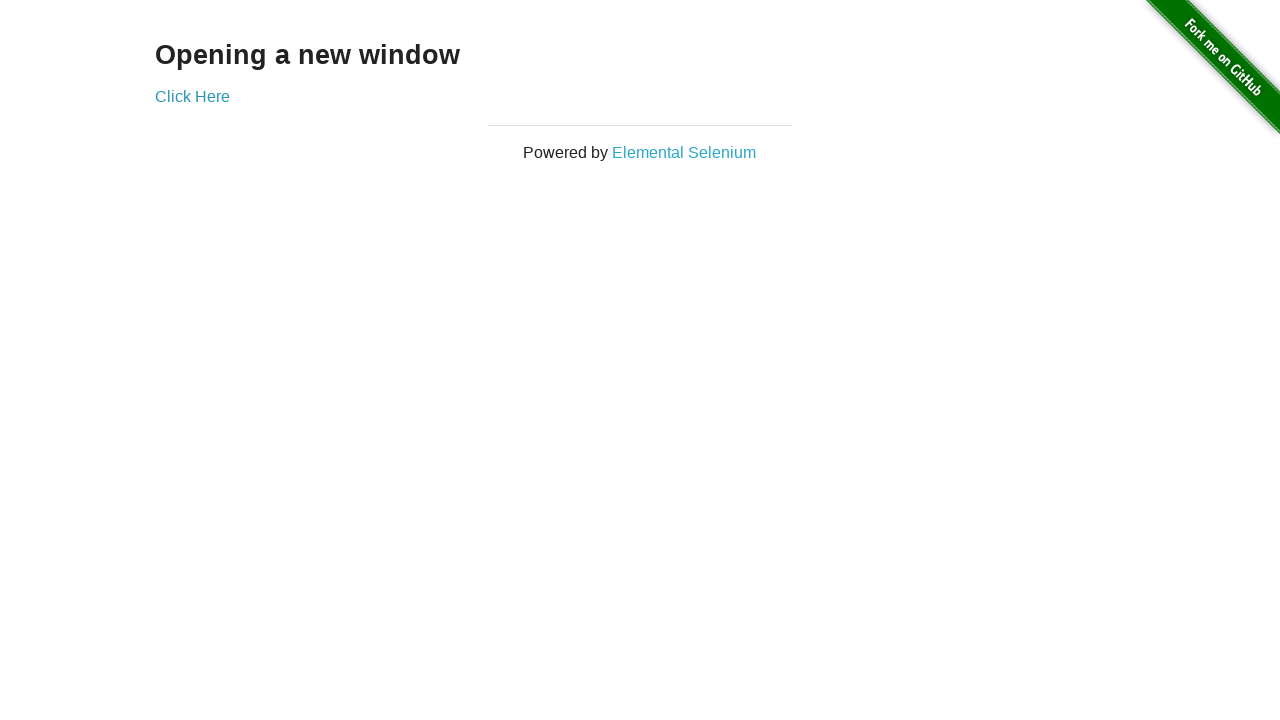